Tests the display status of various elements on the nopCommerce demo site and testautomationpractice blog, verifying that logos, buttons, and other UI elements are visible

Starting URL: https://demo.nopcommerce.com/register?returnUrl=%2F

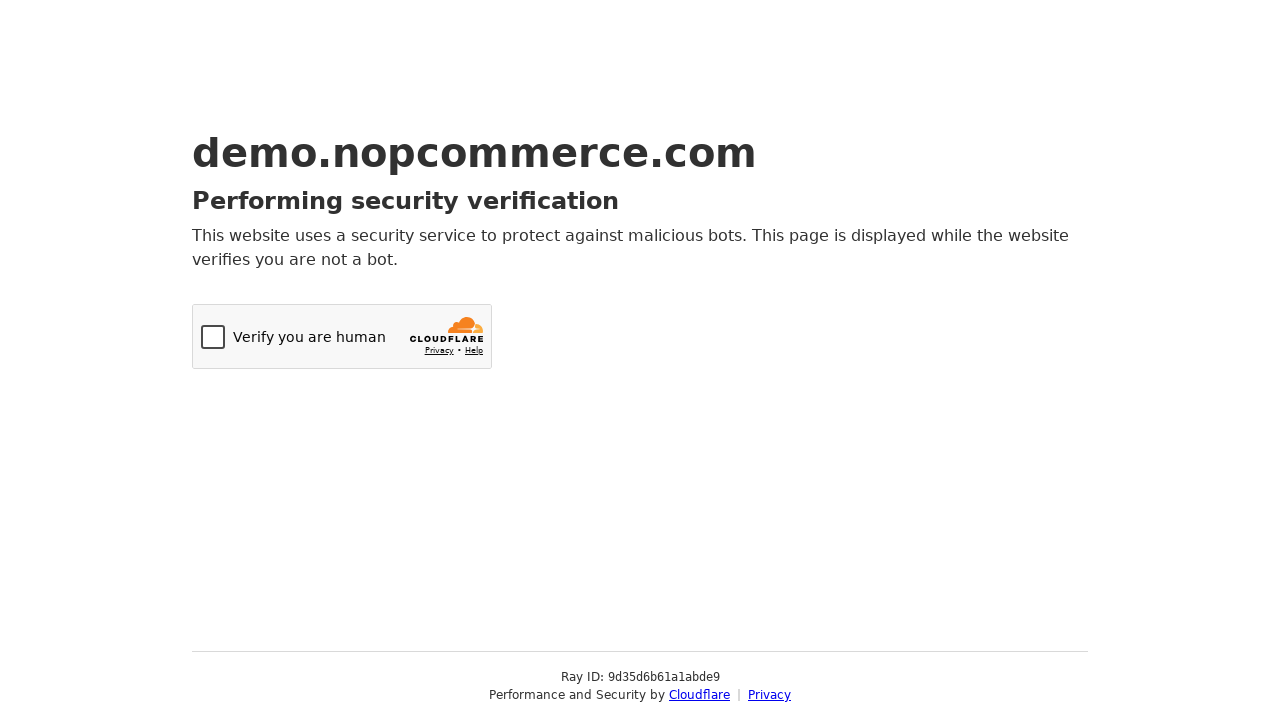

Located nopCommerce logo element
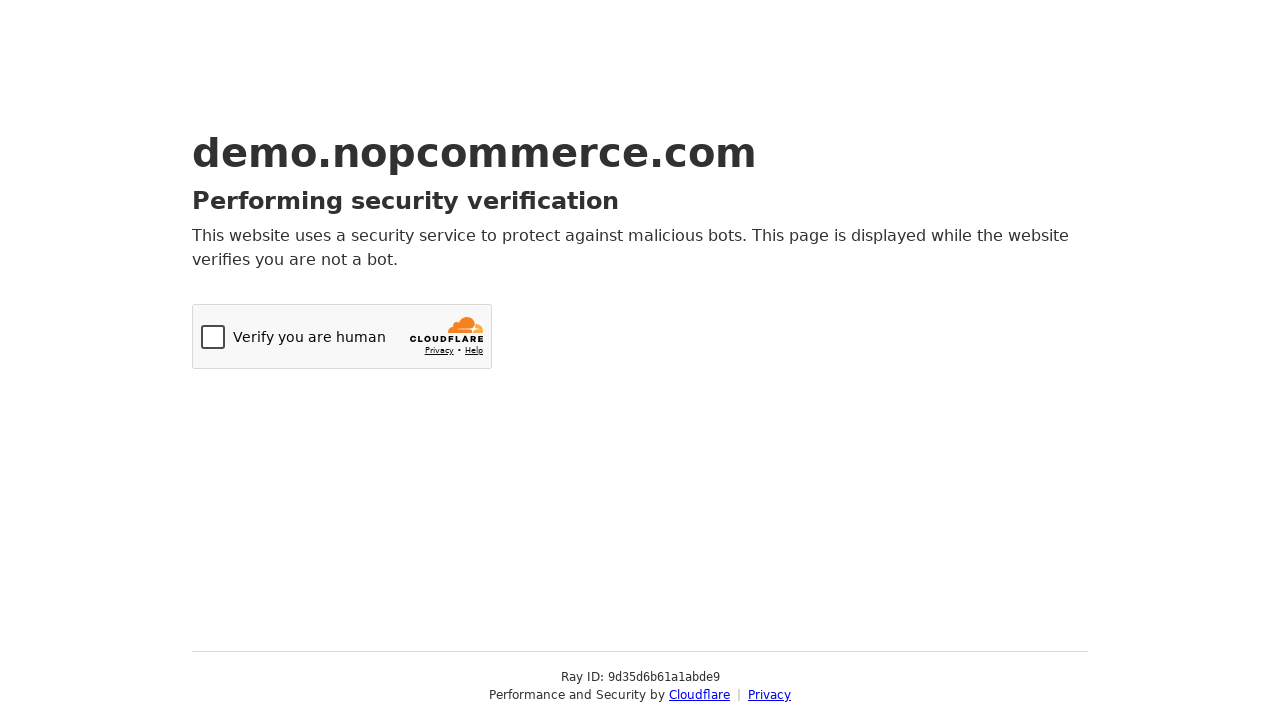

Checked visibility of nopCommerce logo
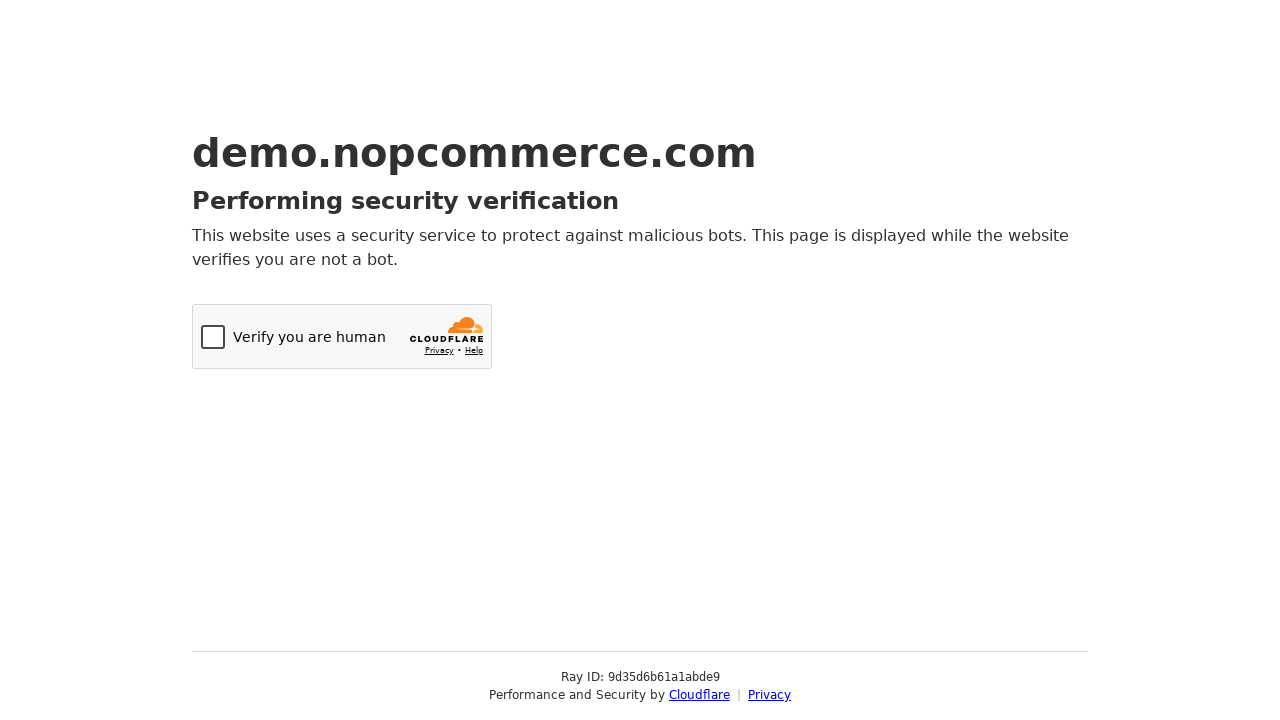

Located shopping cart element
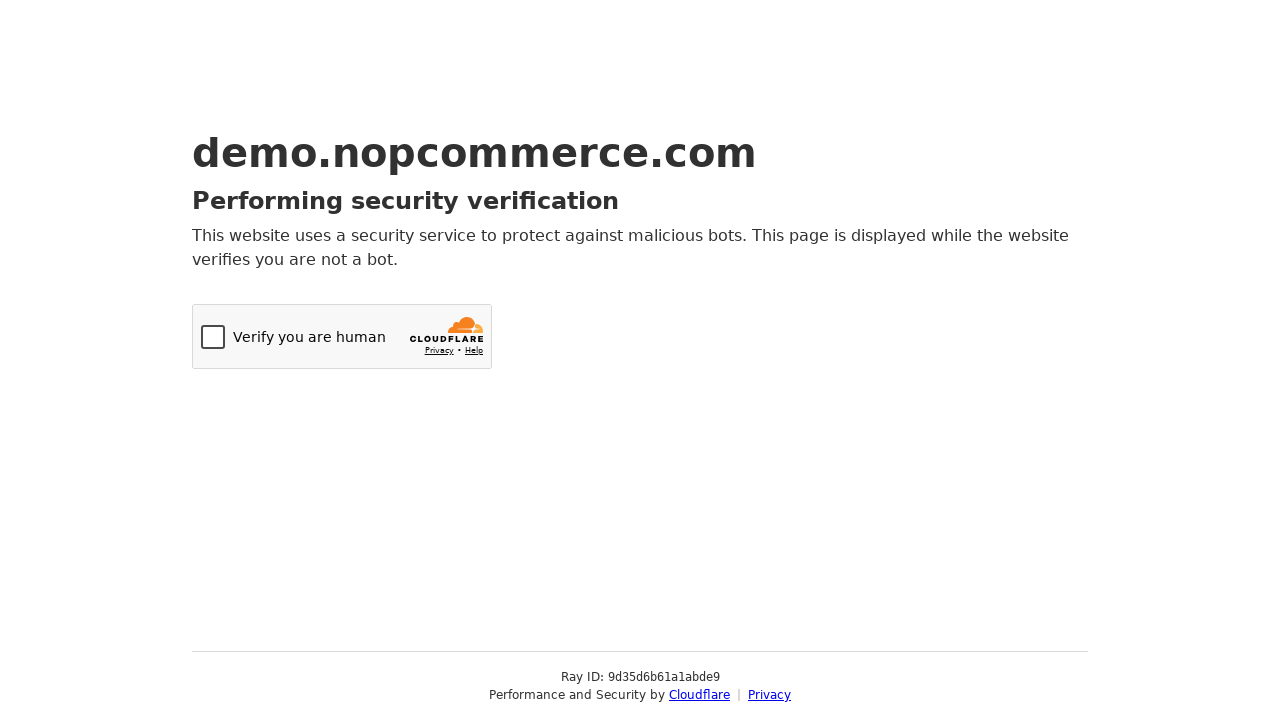

Checked visibility of shopping cart
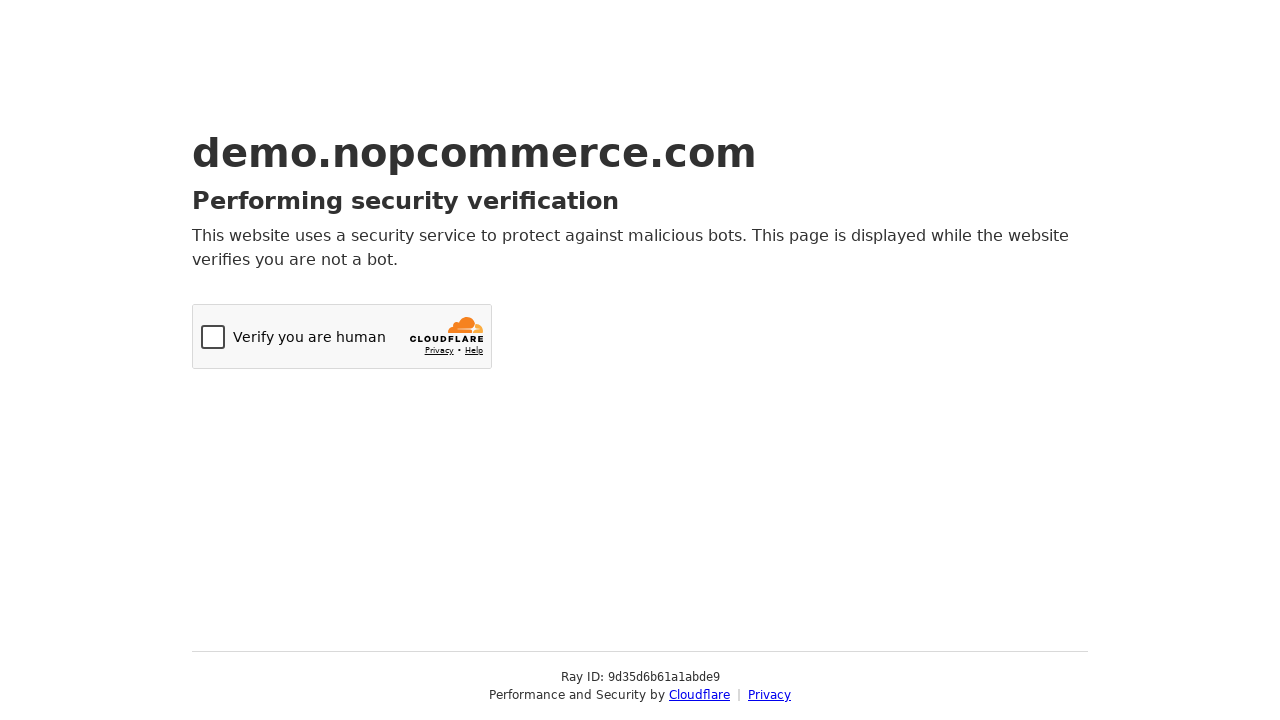

Located register button element
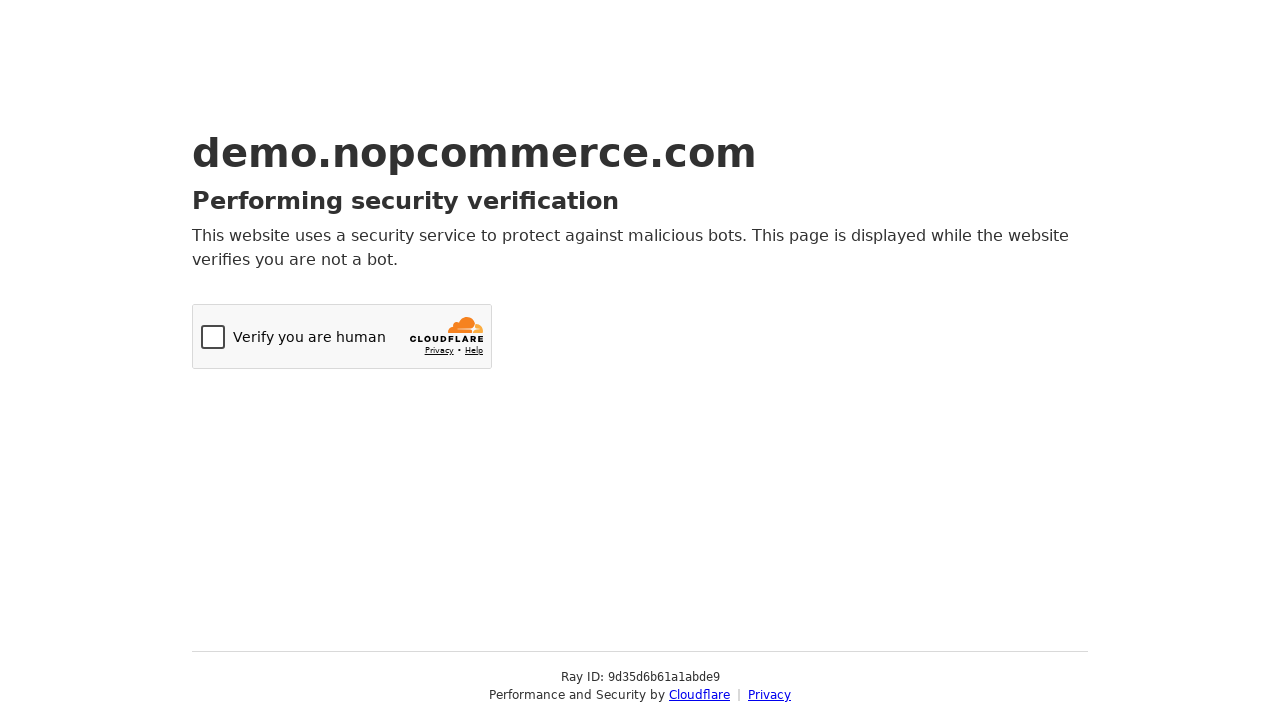

Checked visibility of register button
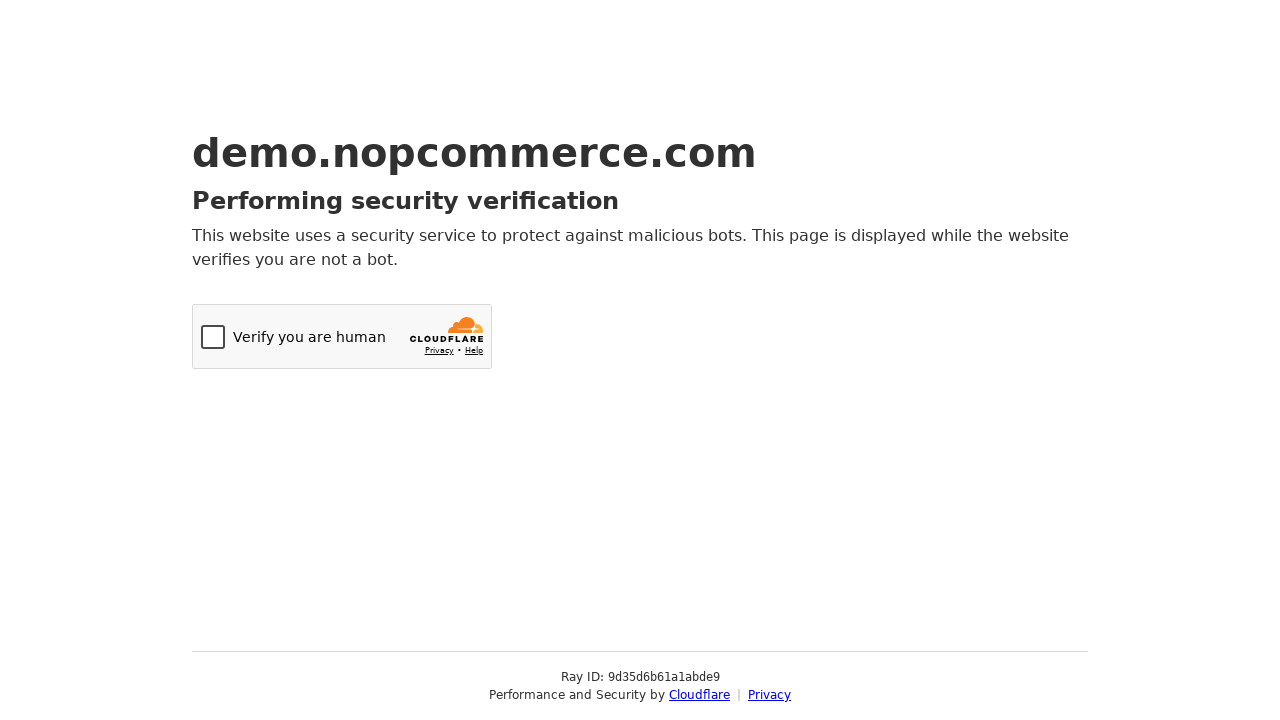

Navigated to testautomationpractice.blogspot.com
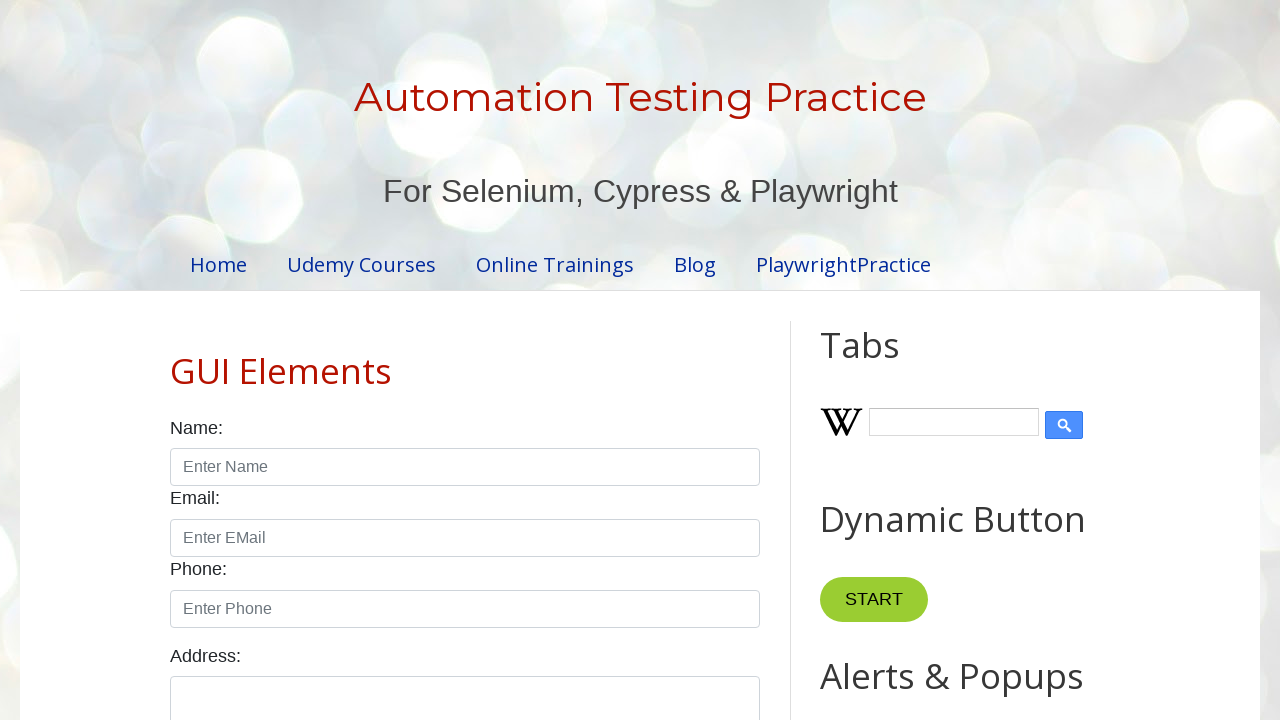

Located simple alert button element
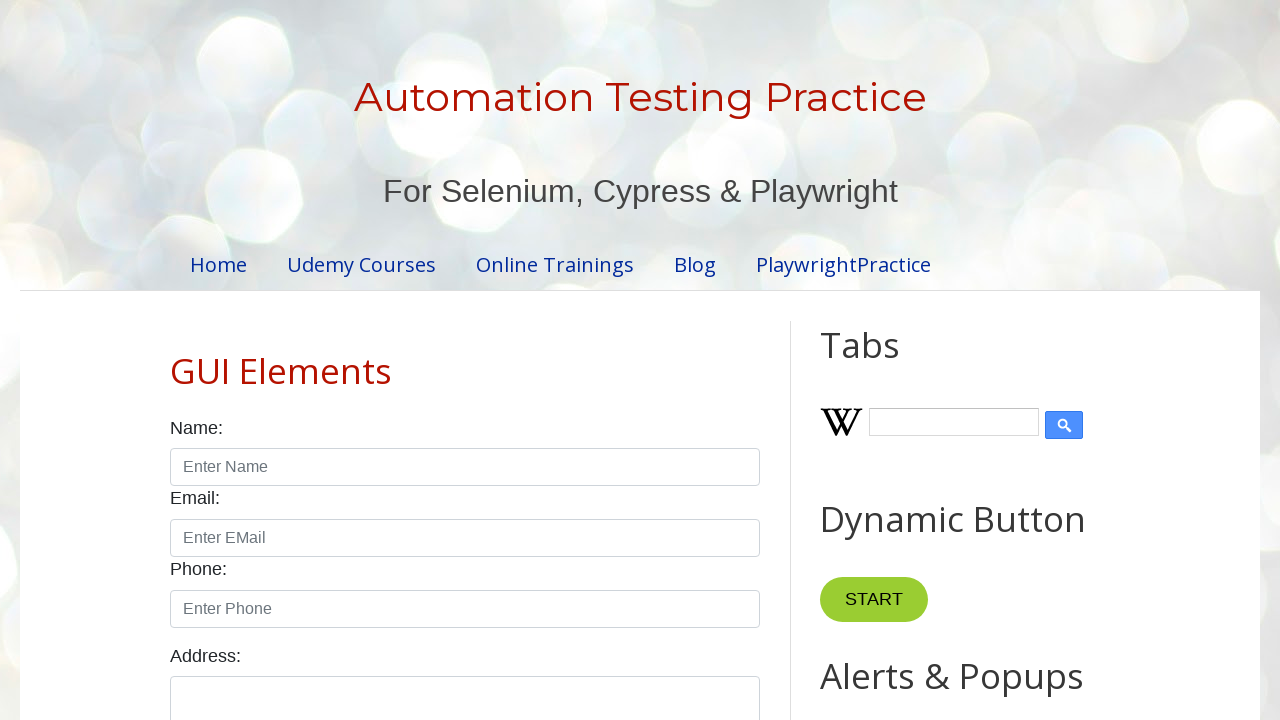

Checked visibility of simple alert button
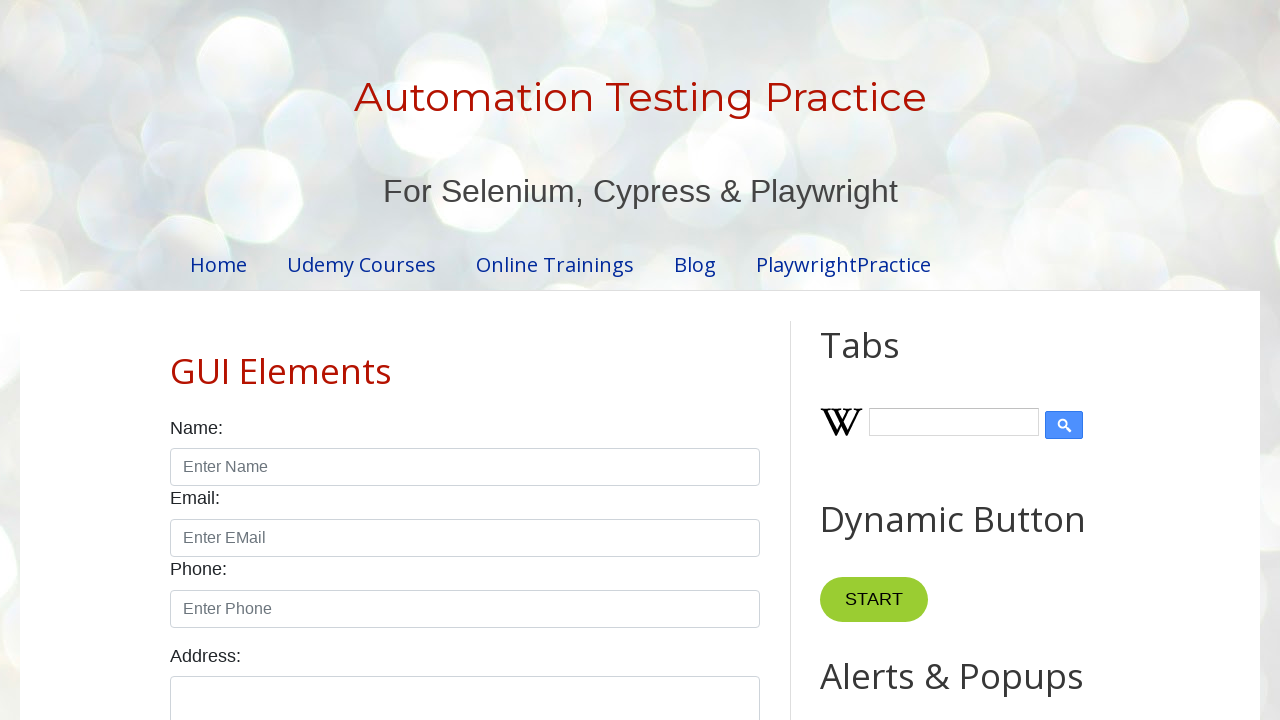

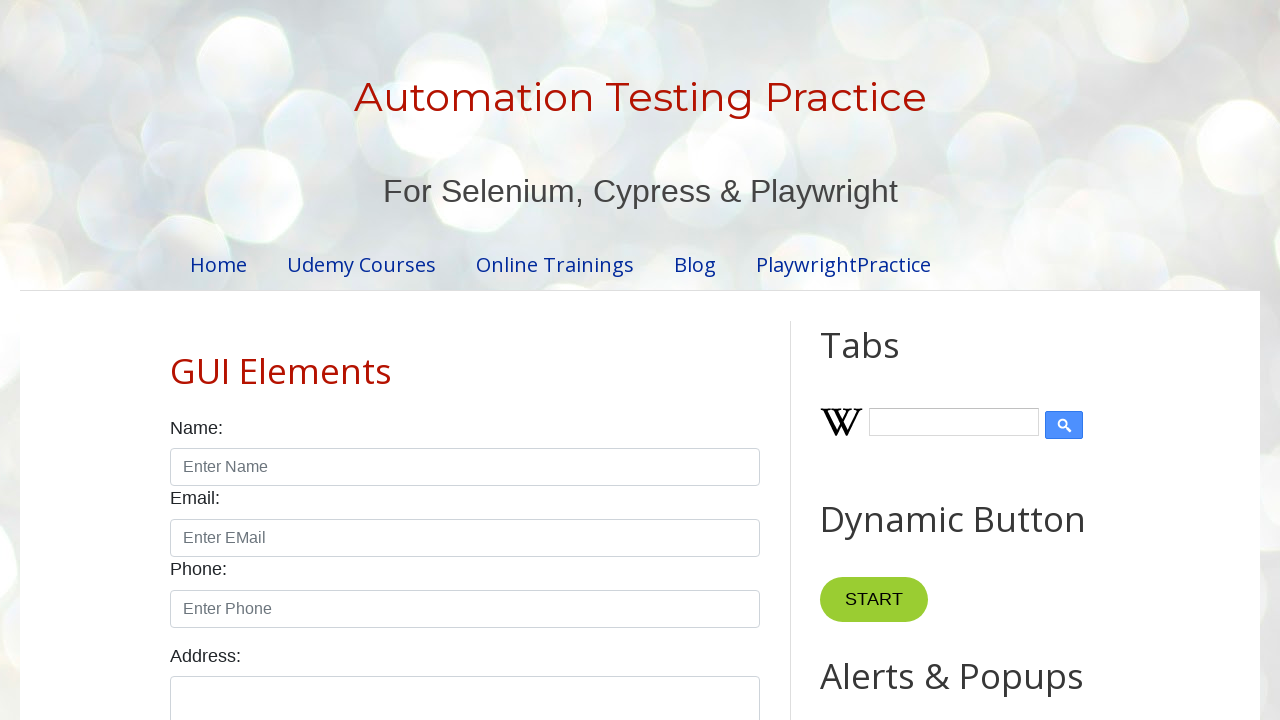